Tests visibility of the Flowbite navbar toggle element on the page

Starting URL: https://d-mrt-fe.onrender.com/taft/in

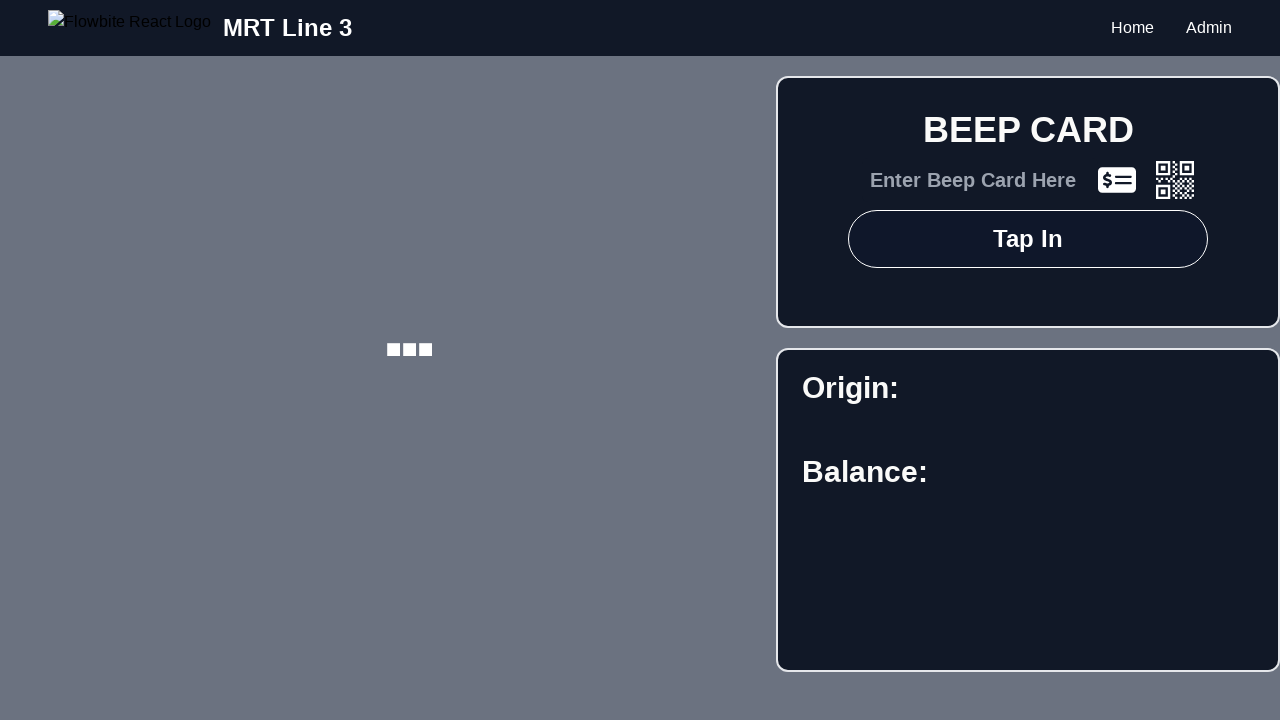

Located Flowbite navbar toggle element by test ID
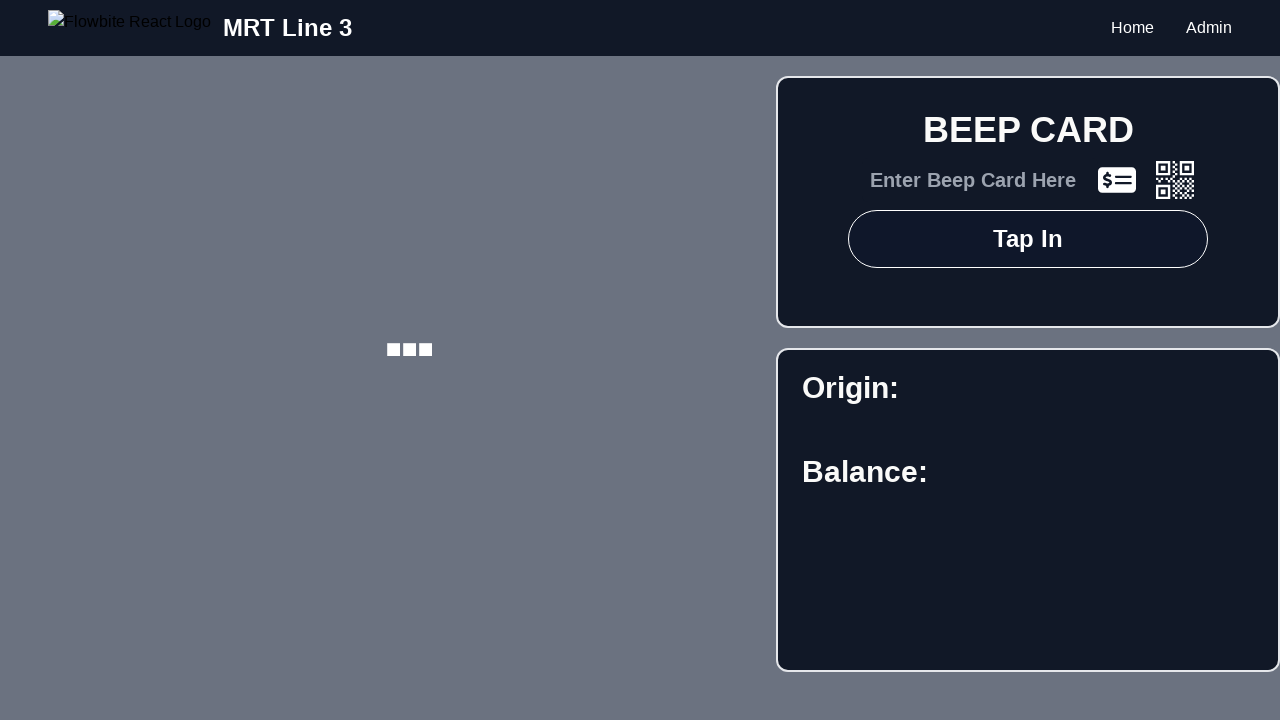

Checked visibility of Flowbite navbar toggle element
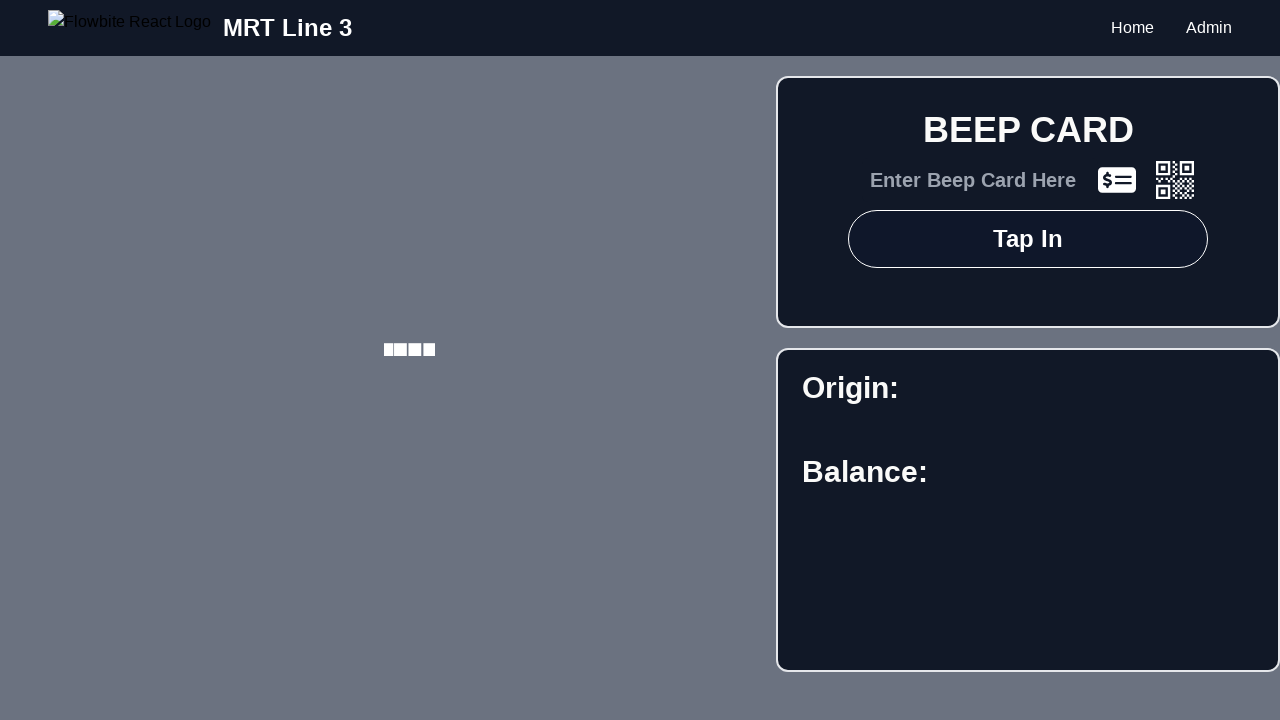

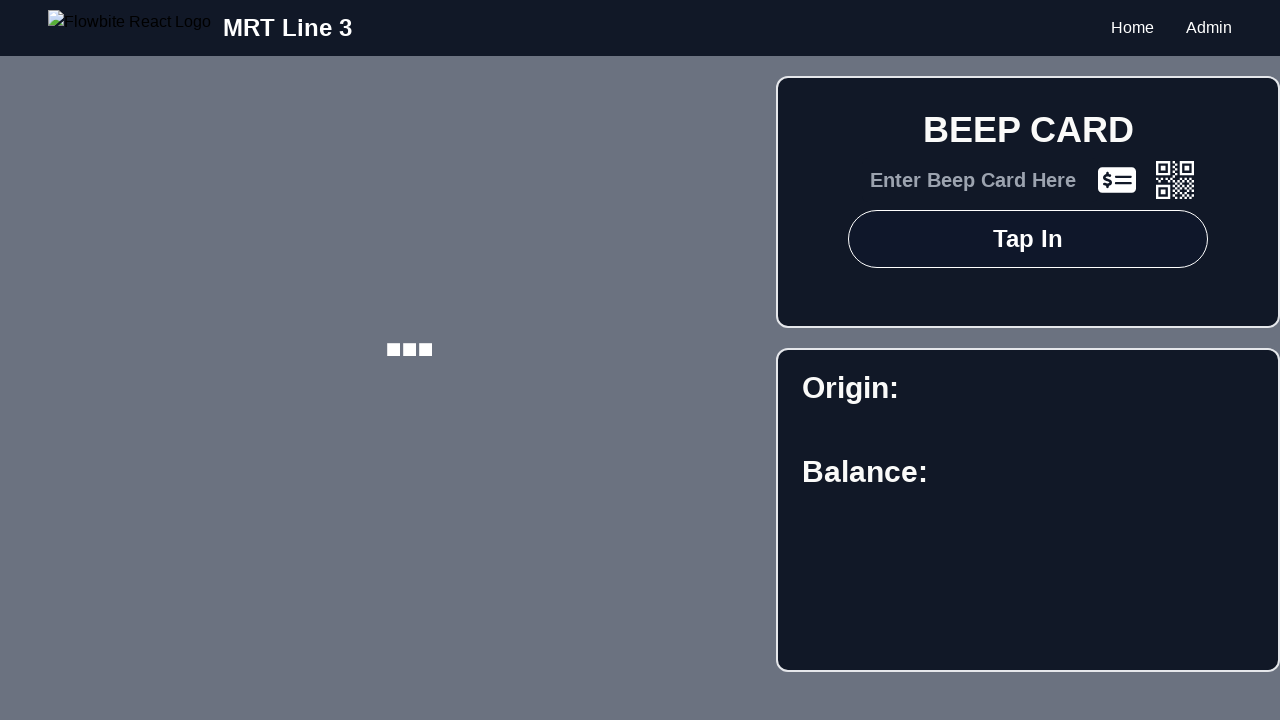